Navigates to a training page and clicks on the h1 title element

Starting URL: https://otus.home.kartushin.su/training.html

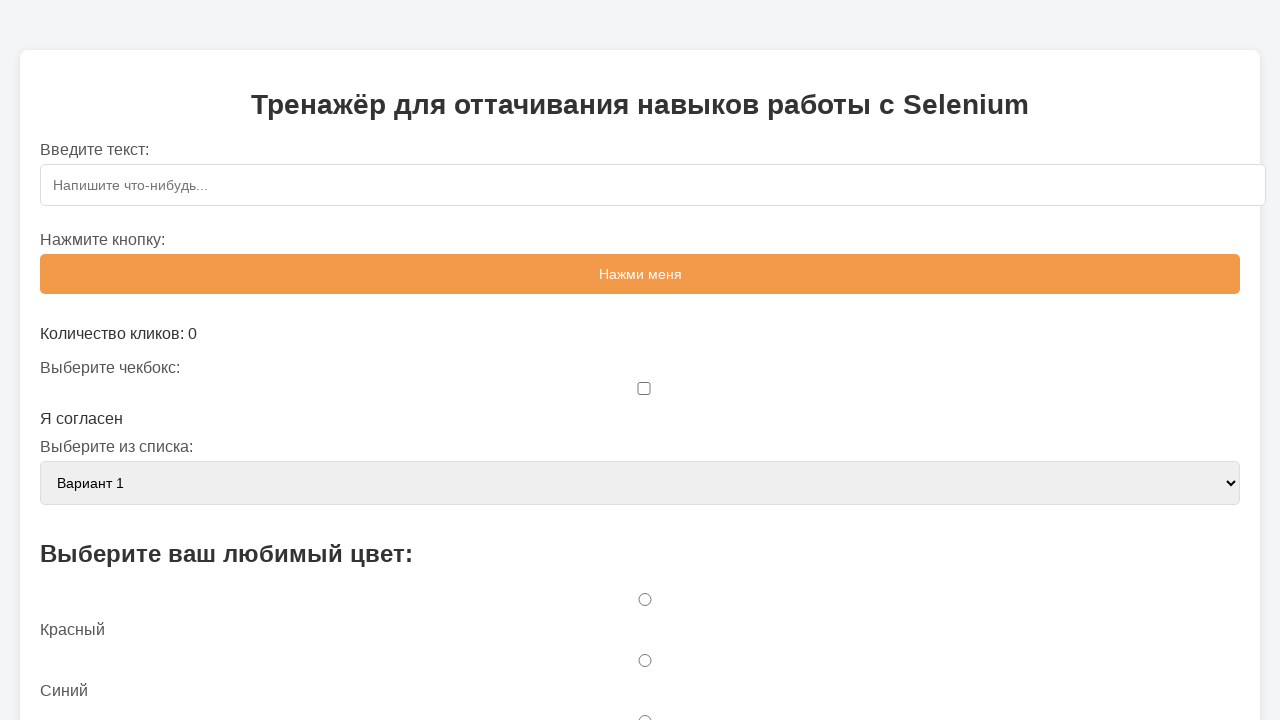

Navigated to training page
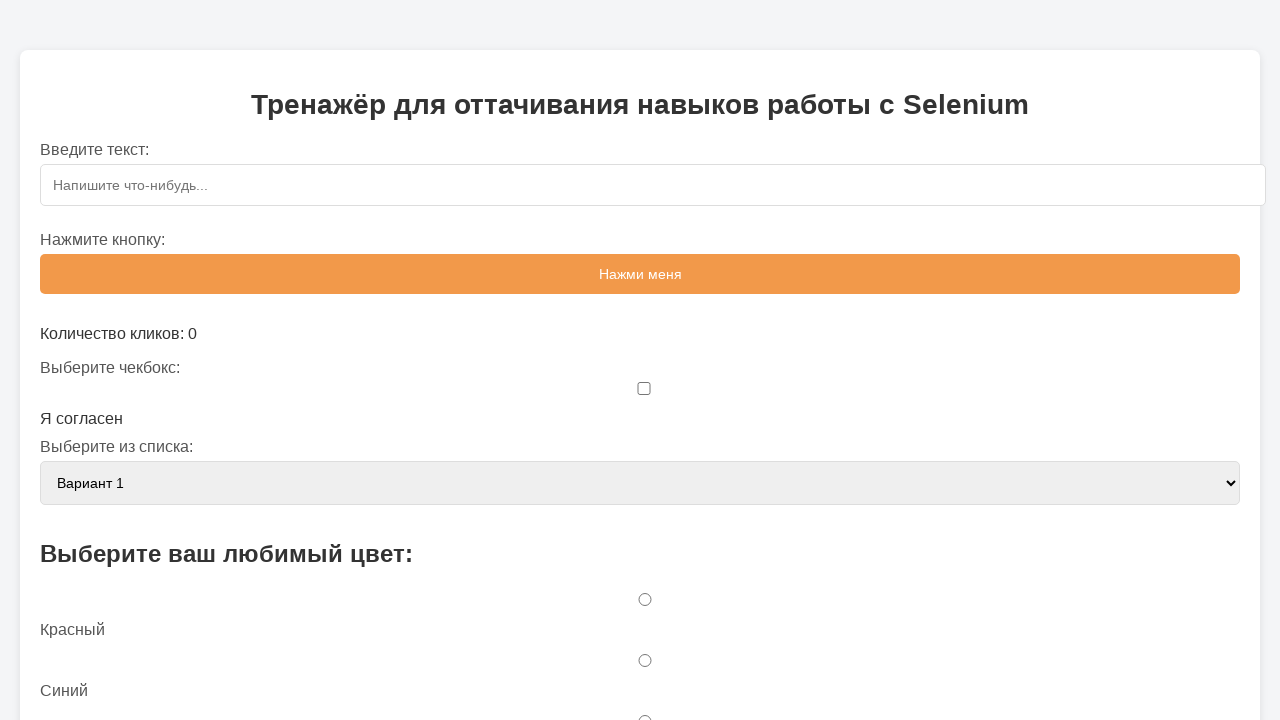

Clicked on h1 title element at (640, 105) on h1
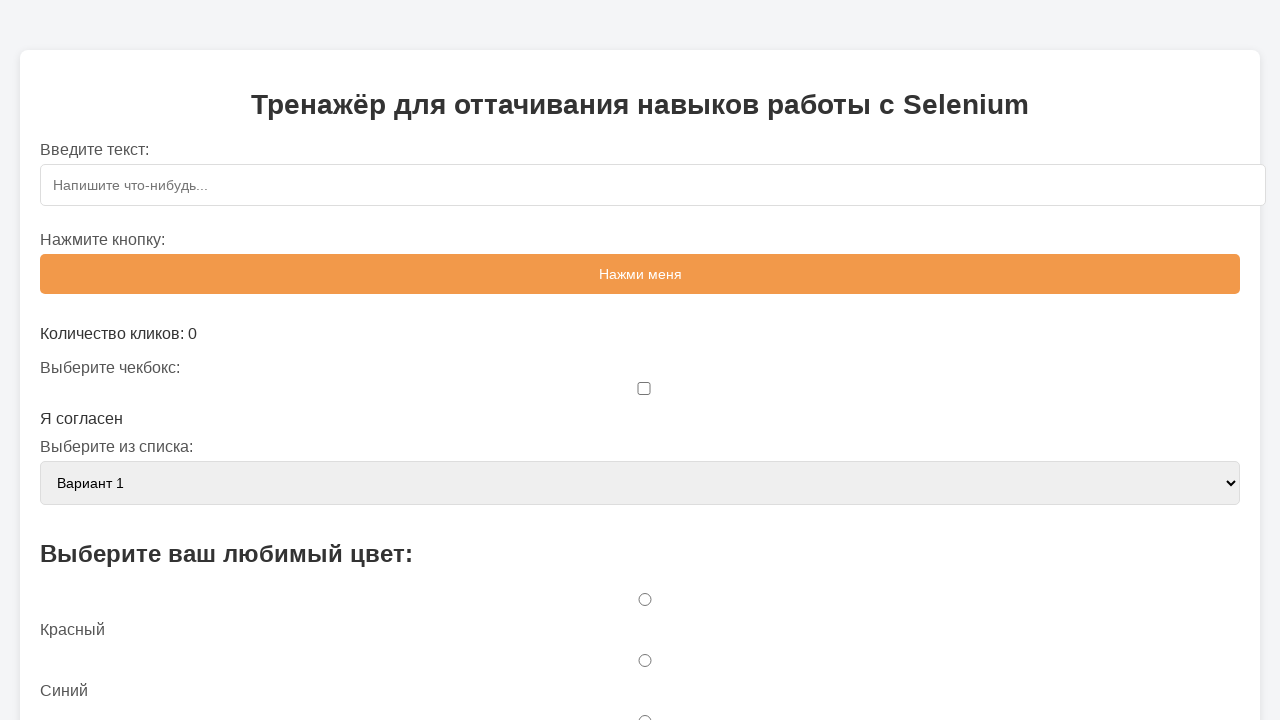

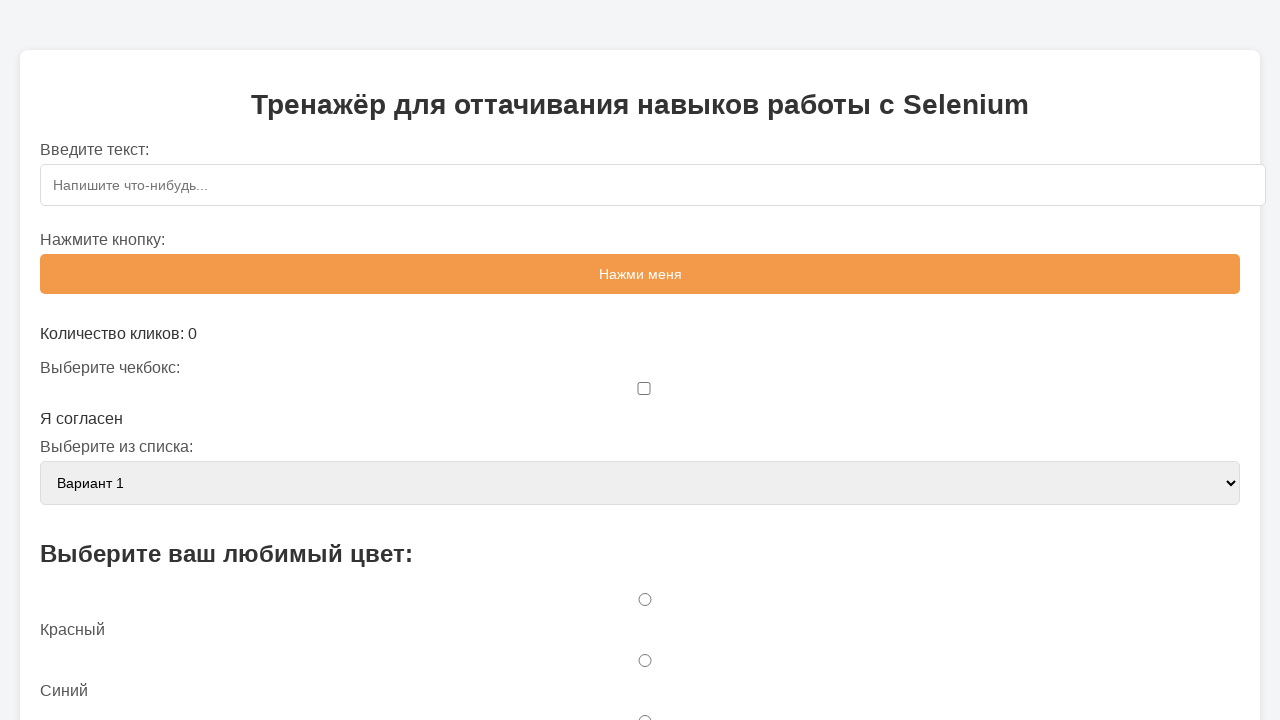